Tests that the Clear completed button displays the correct text when items are completed

Starting URL: https://demo.playwright.dev/todomvc

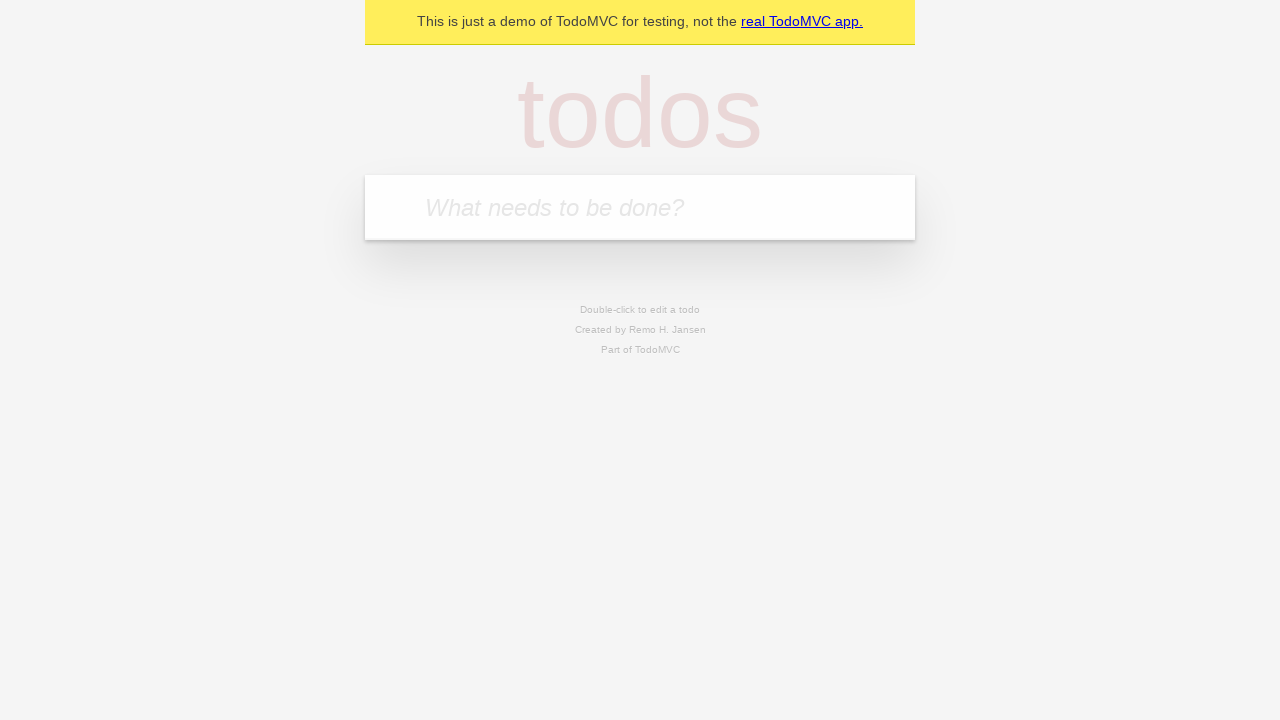

Filled todo input with 'buy some cheese' on internal:attr=[placeholder="What needs to be done?"i]
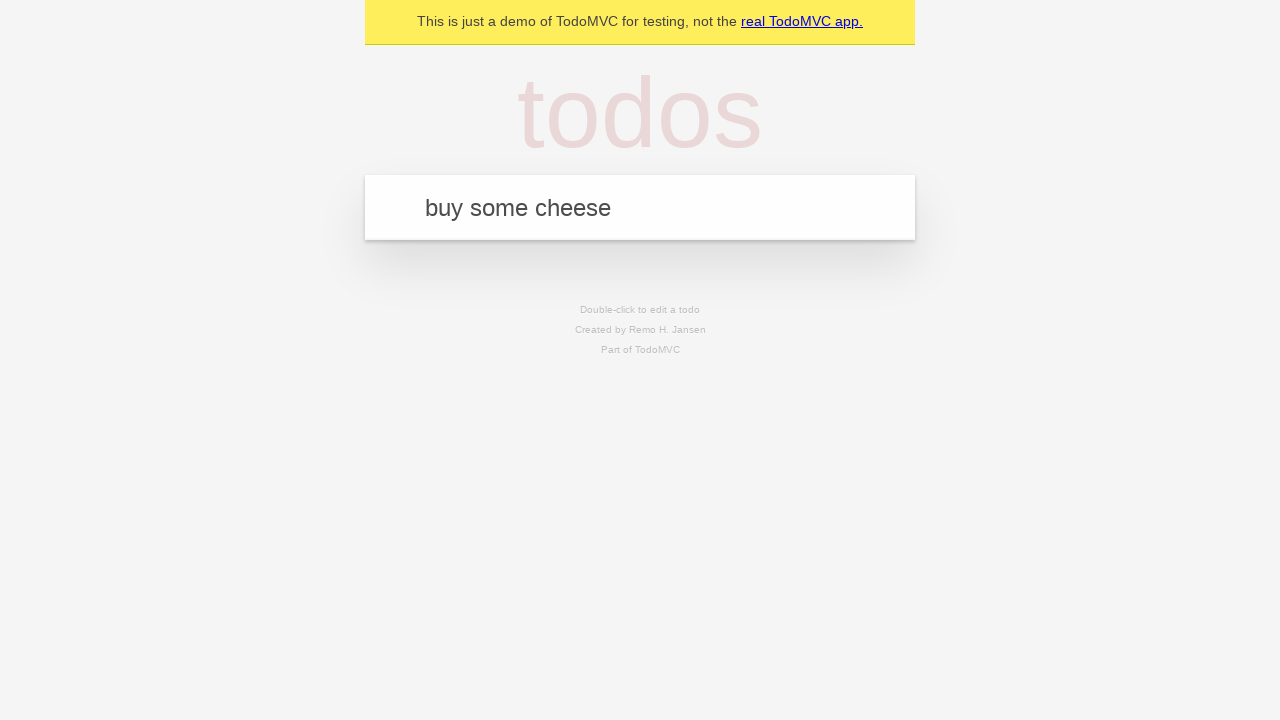

Pressed Enter to add first todo on internal:attr=[placeholder="What needs to be done?"i]
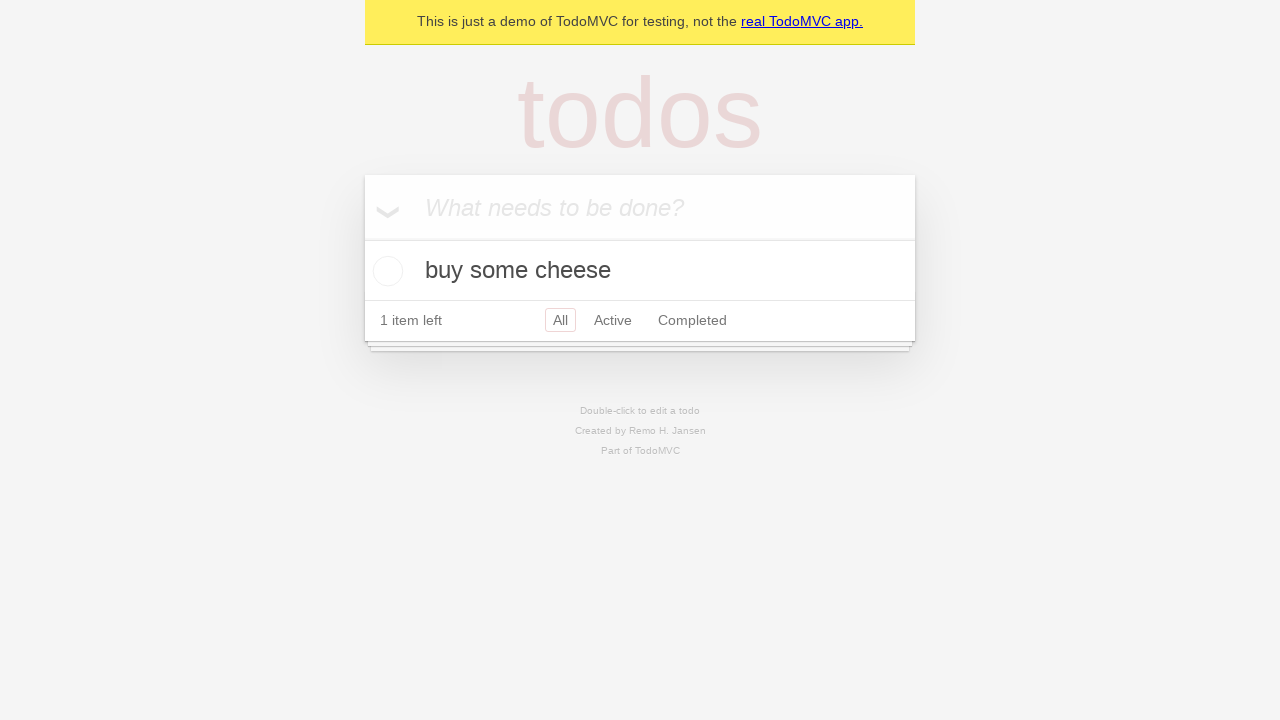

Filled todo input with 'feed the cat' on internal:attr=[placeholder="What needs to be done?"i]
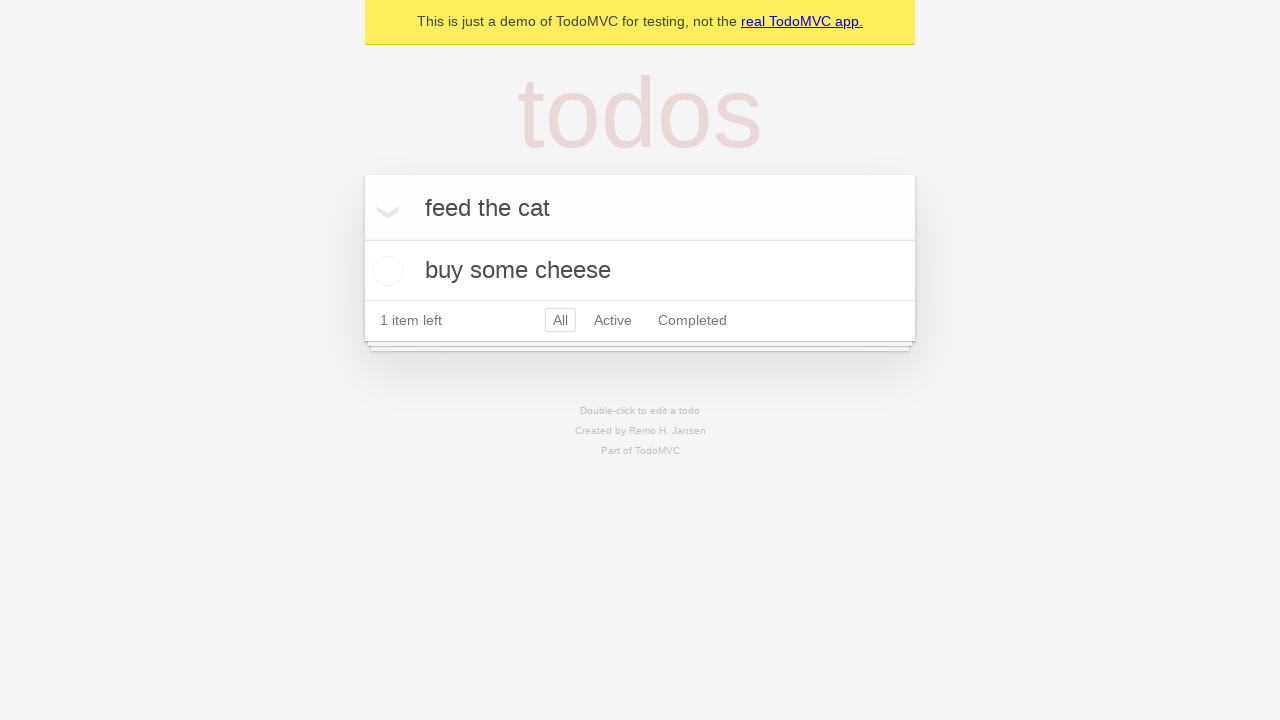

Pressed Enter to add second todo on internal:attr=[placeholder="What needs to be done?"i]
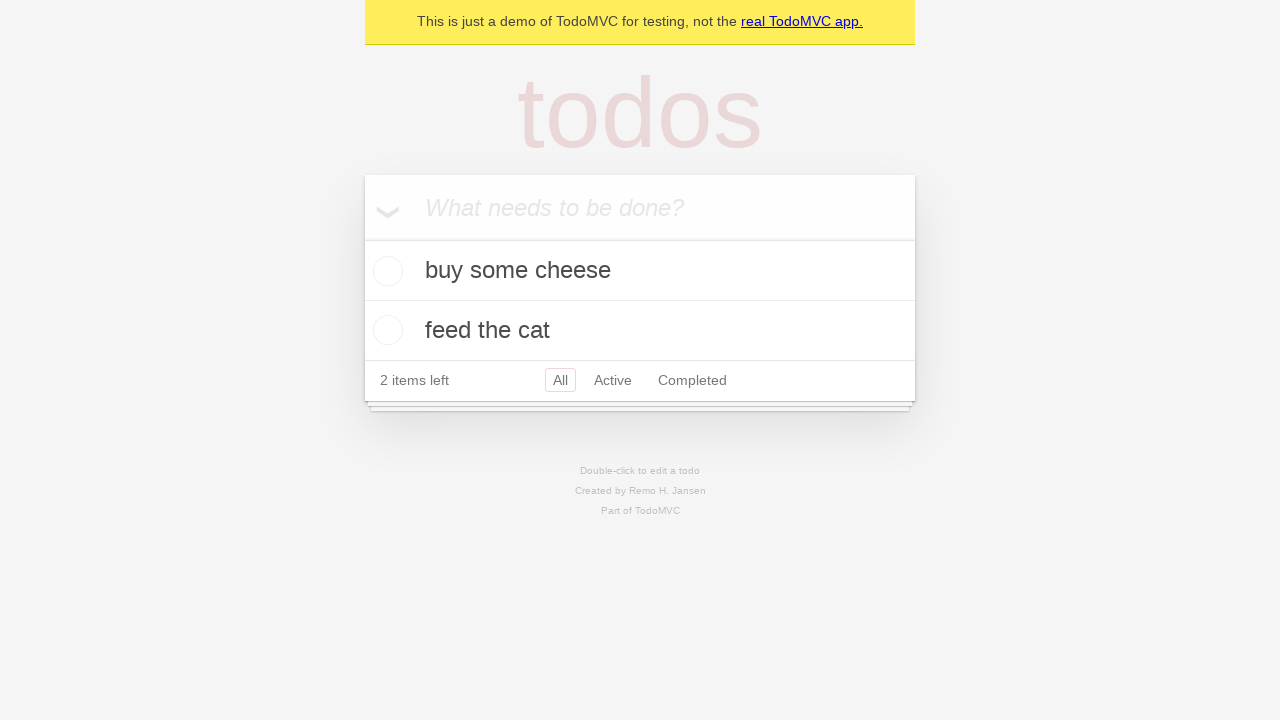

Filled todo input with 'book a doctors appointment' on internal:attr=[placeholder="What needs to be done?"i]
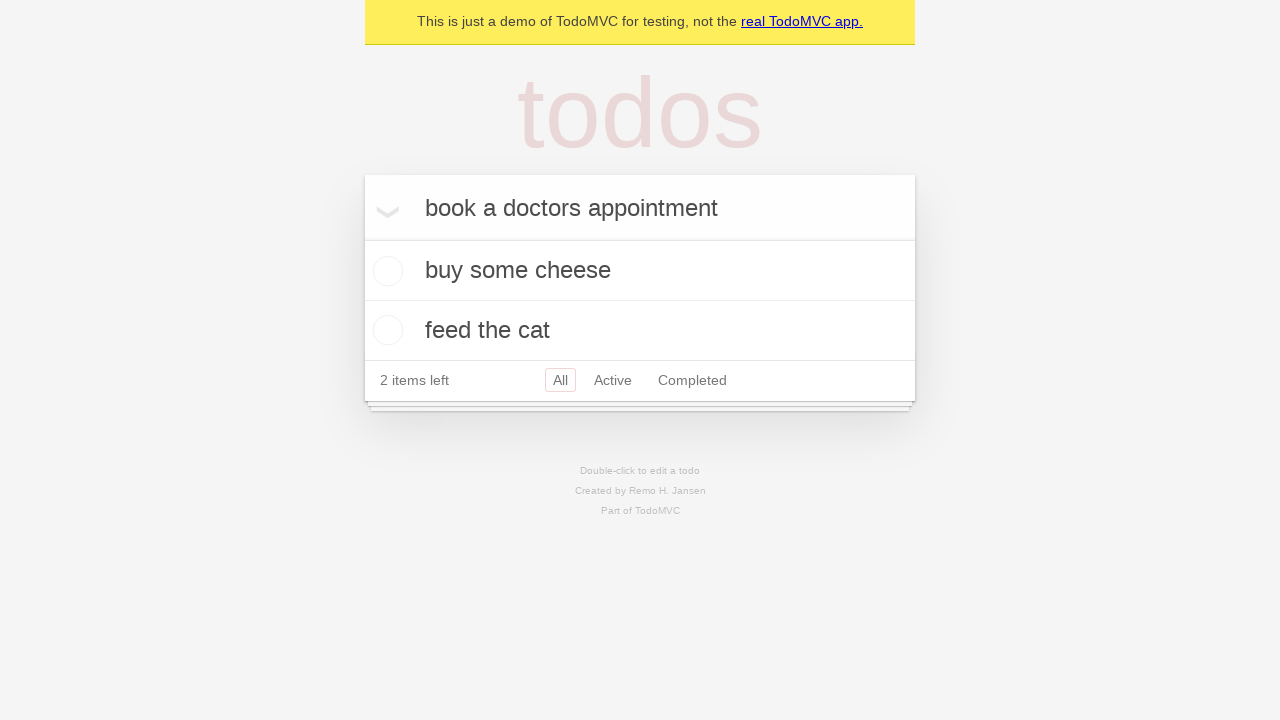

Pressed Enter to add third todo on internal:attr=[placeholder="What needs to be done?"i]
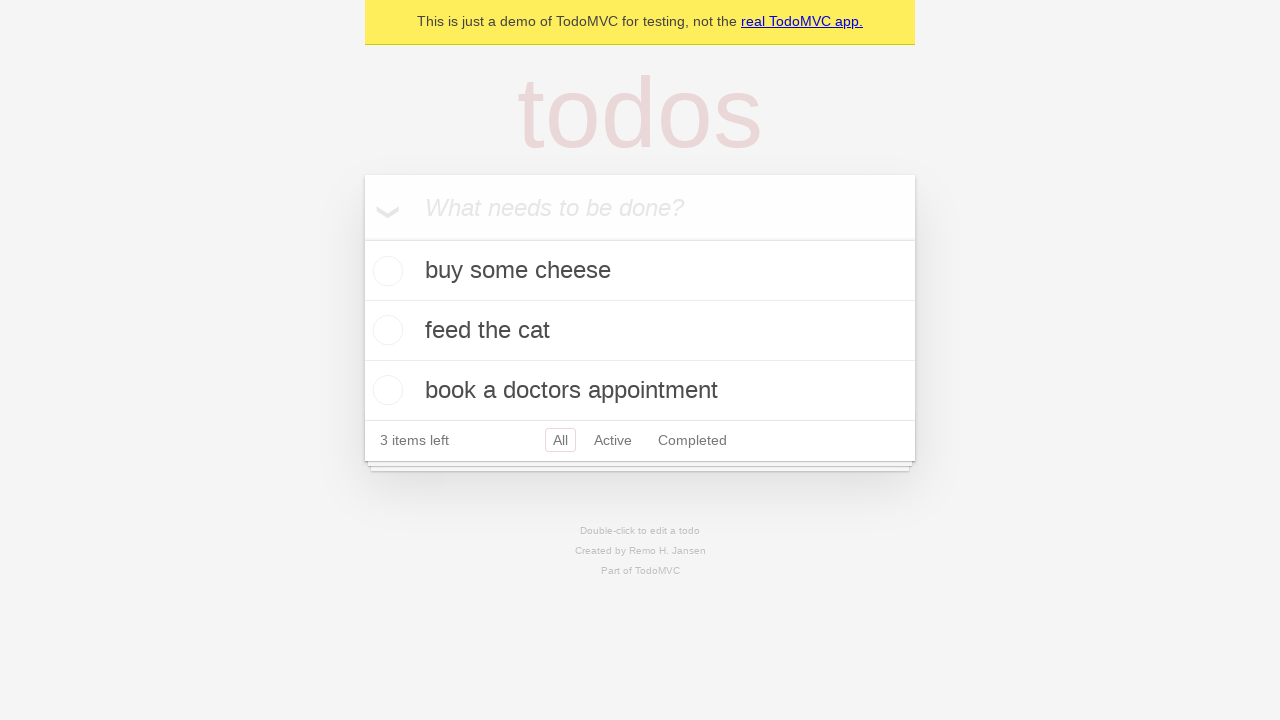

Waited for all 3 todos to be added to the list
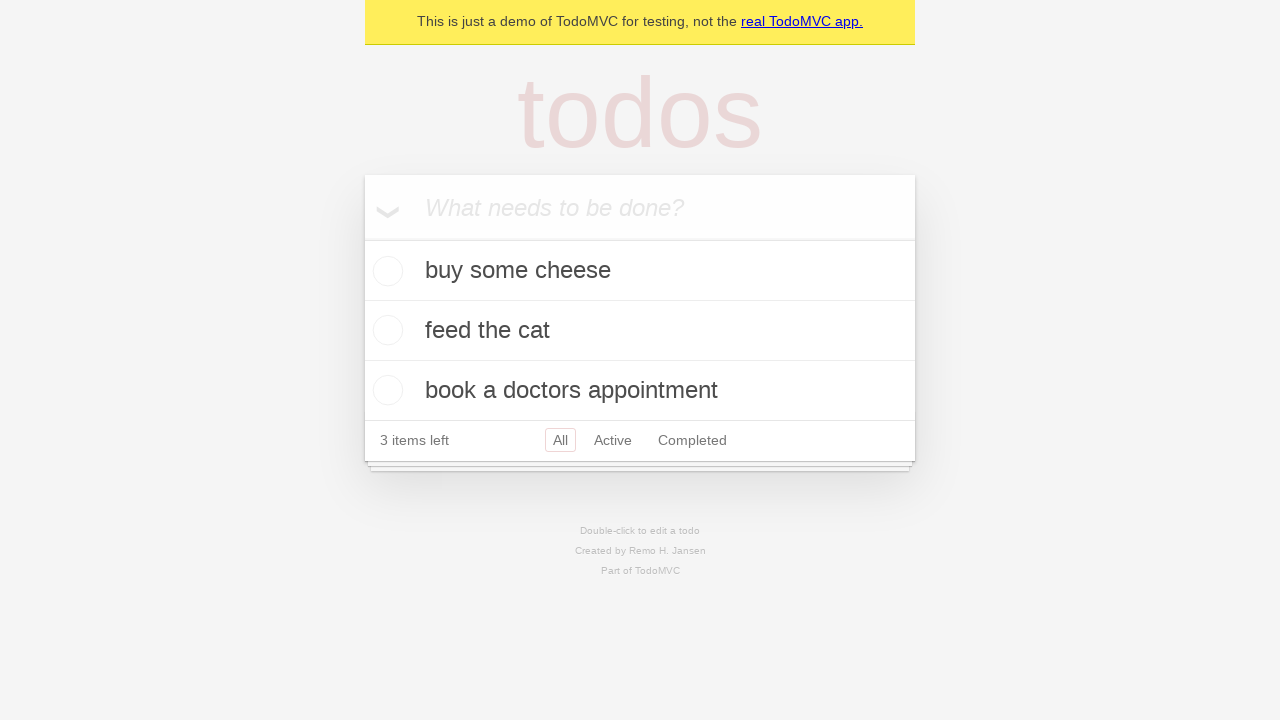

Checked the first todo as completed at (385, 271) on .todo-list li .toggle >> nth=0
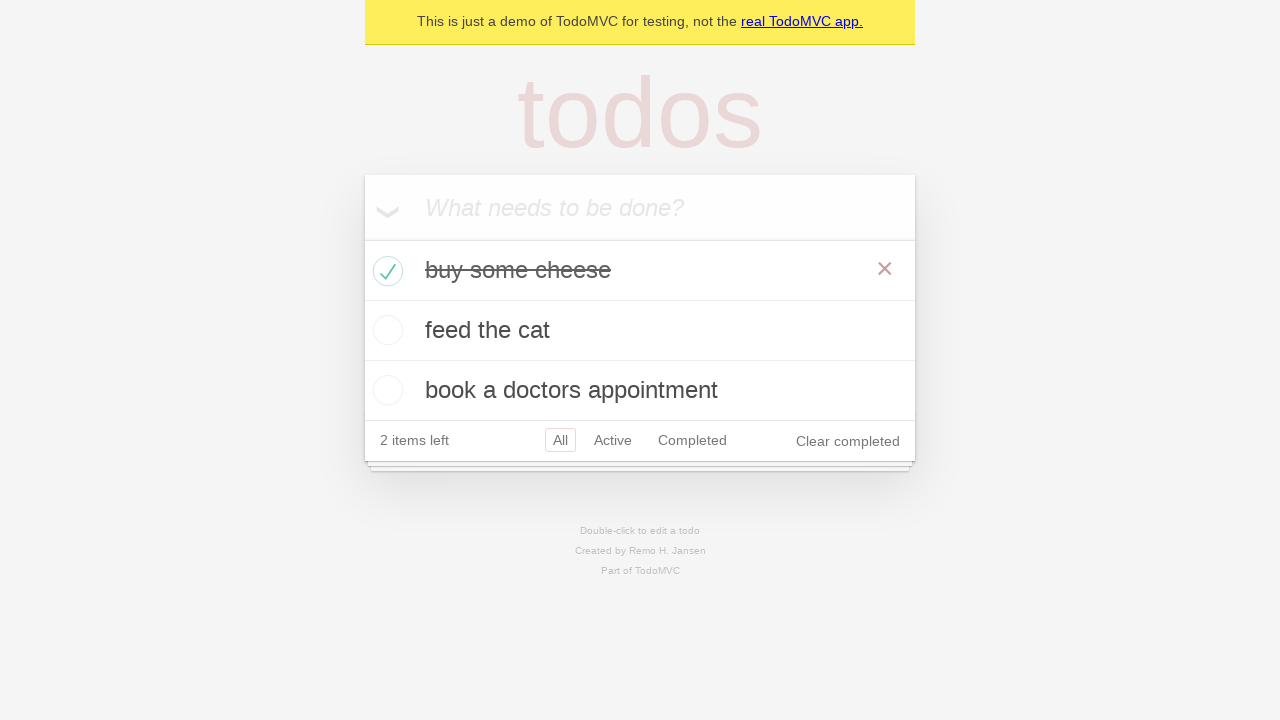

Waited for 'Clear completed' button to appear
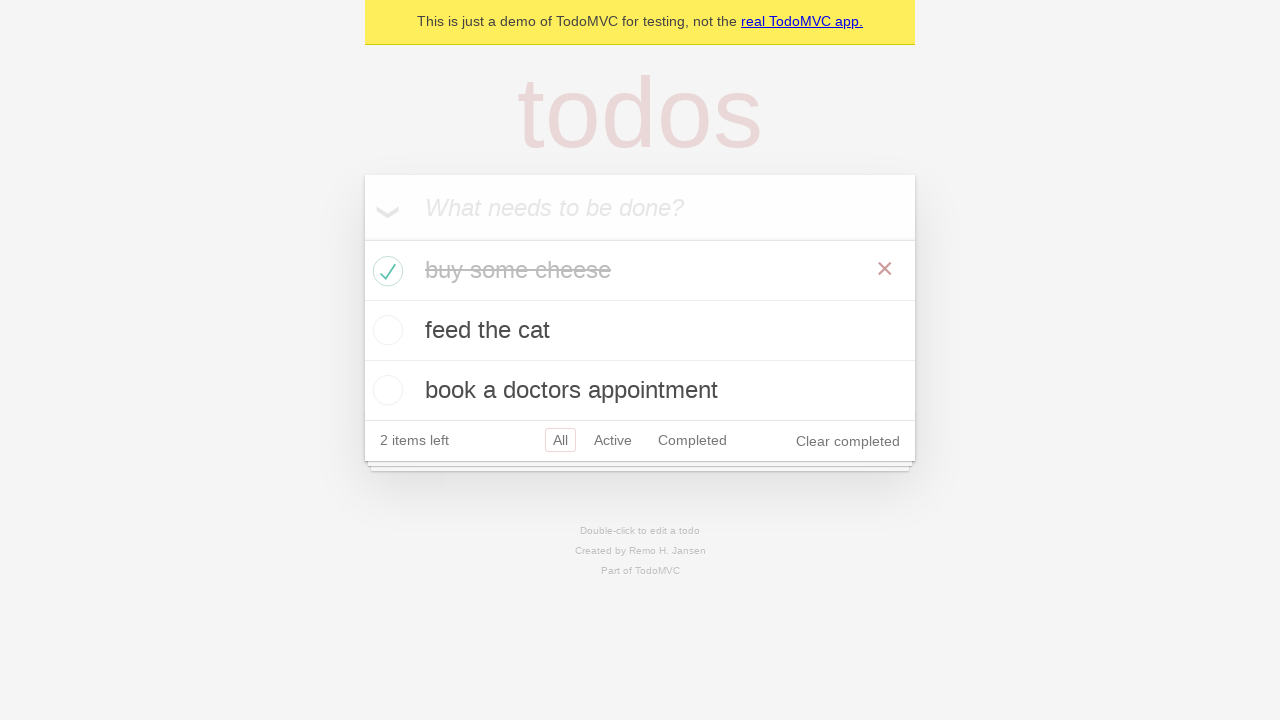

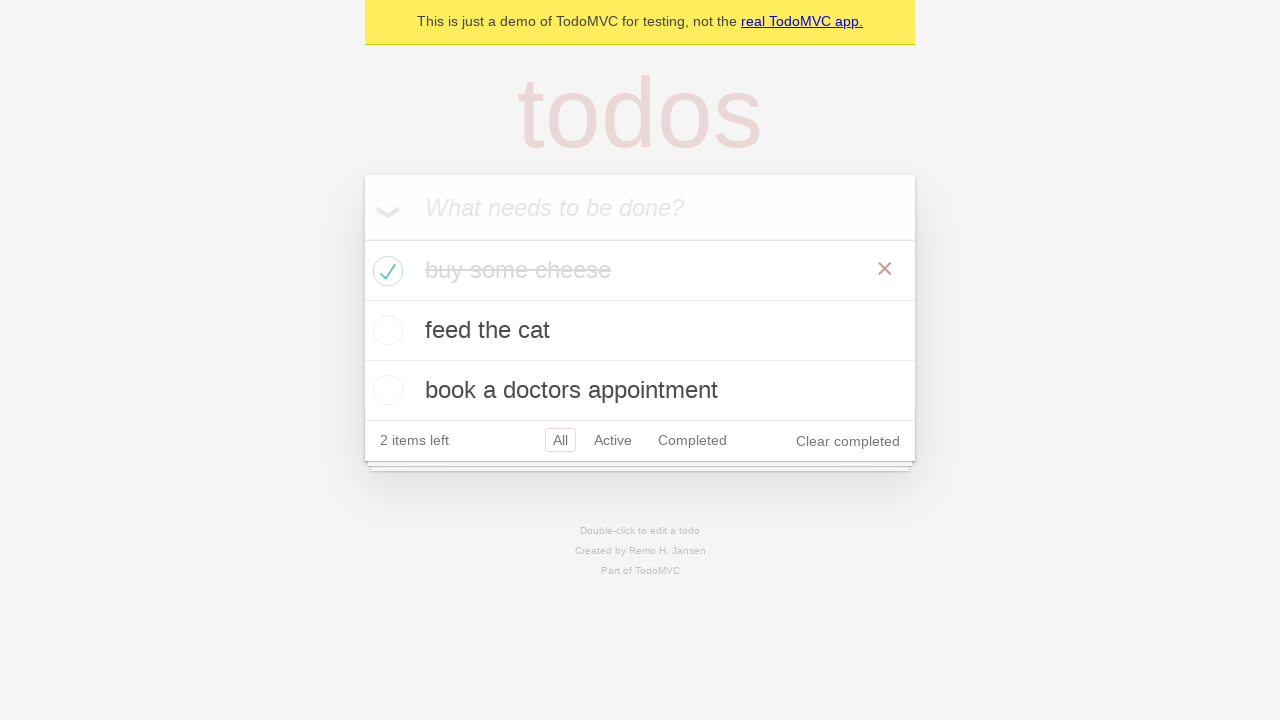